Navigates to a practice automation page, scrolls to a table, and verifies table structure by checking the number of rows and columns

Starting URL: https://rahulshettyacademy.com/AutomationPractice/

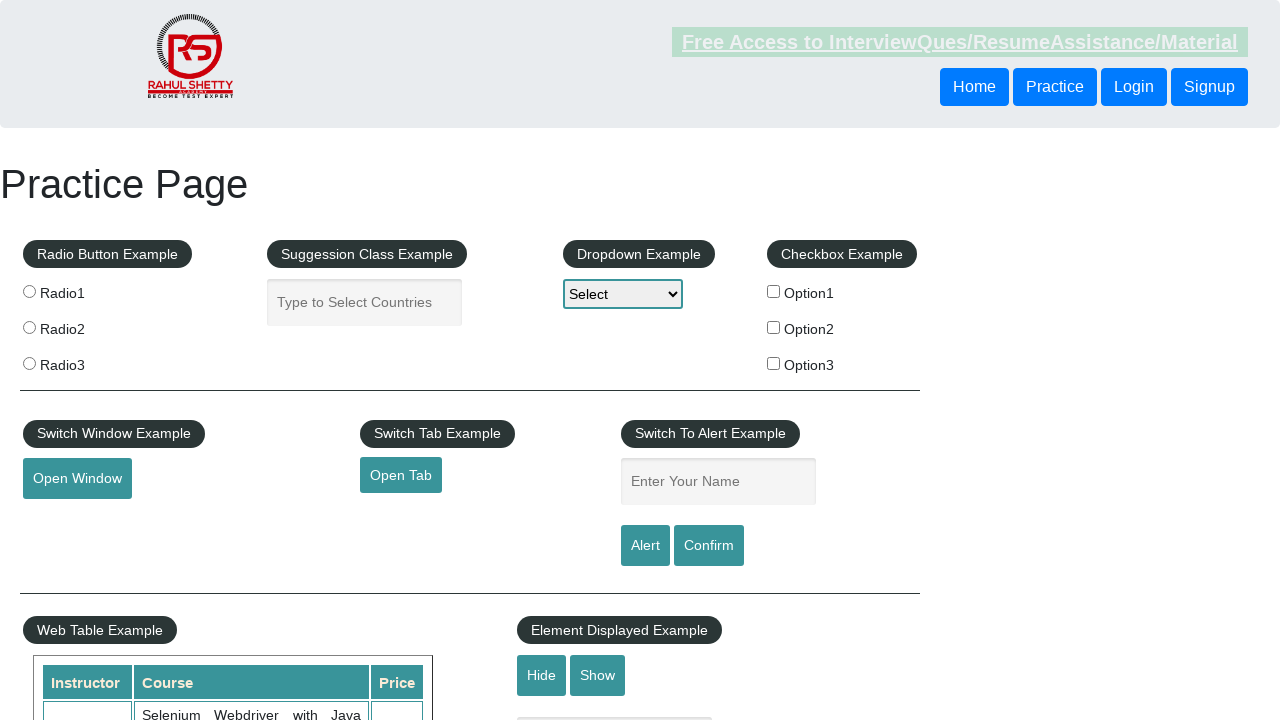

Scrolled down 600 pixels to make table visible
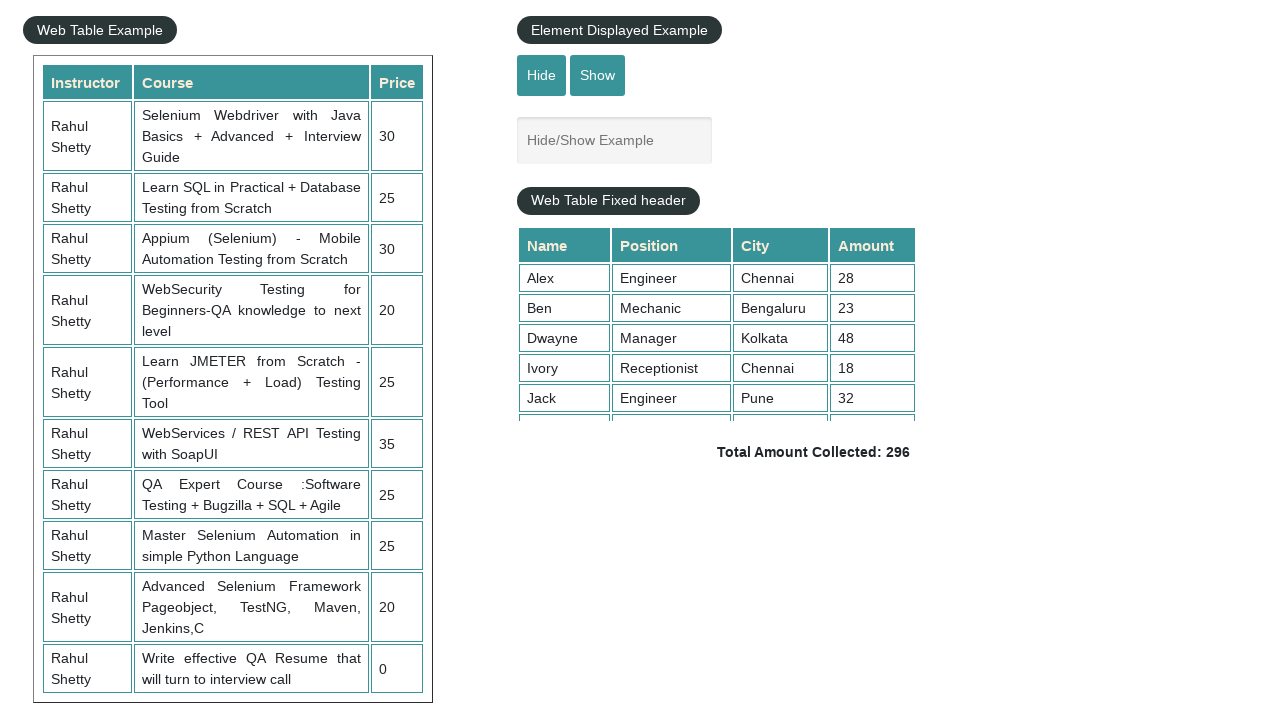

Table with name 'courses' loaded
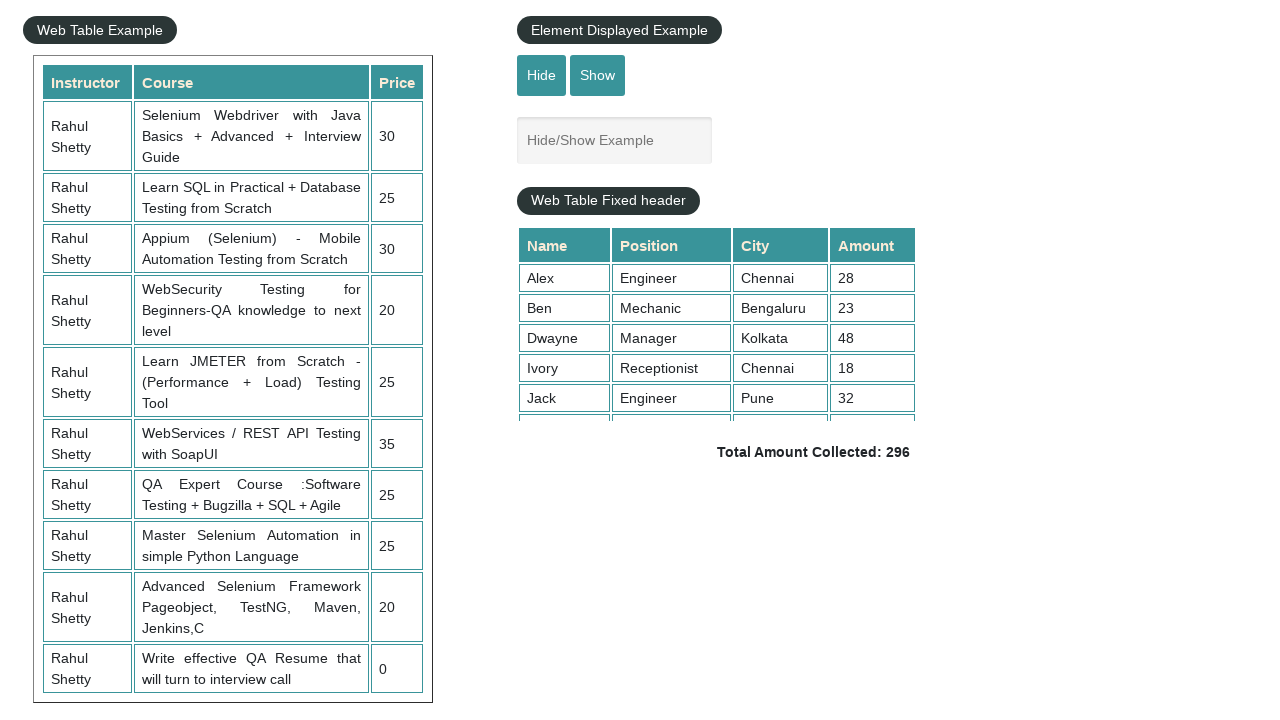

Retrieved all table rows - found 11 rows
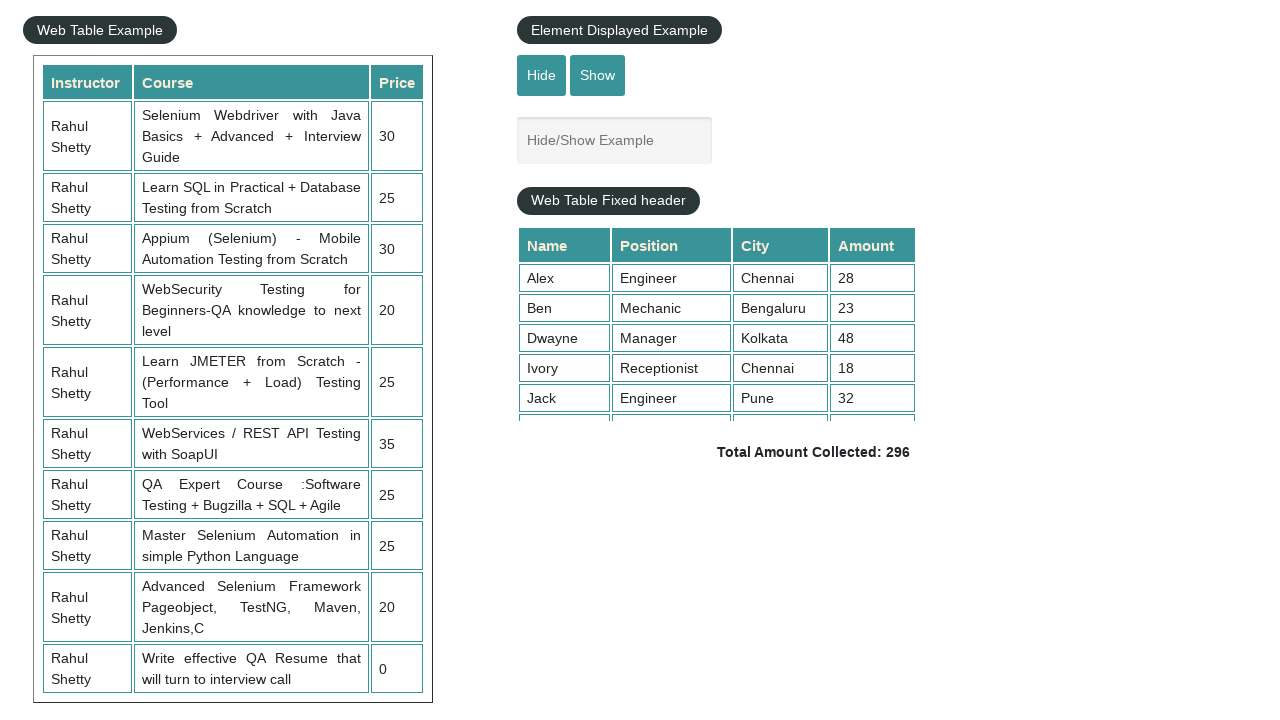

Retrieved all table header columns - found 3 columns
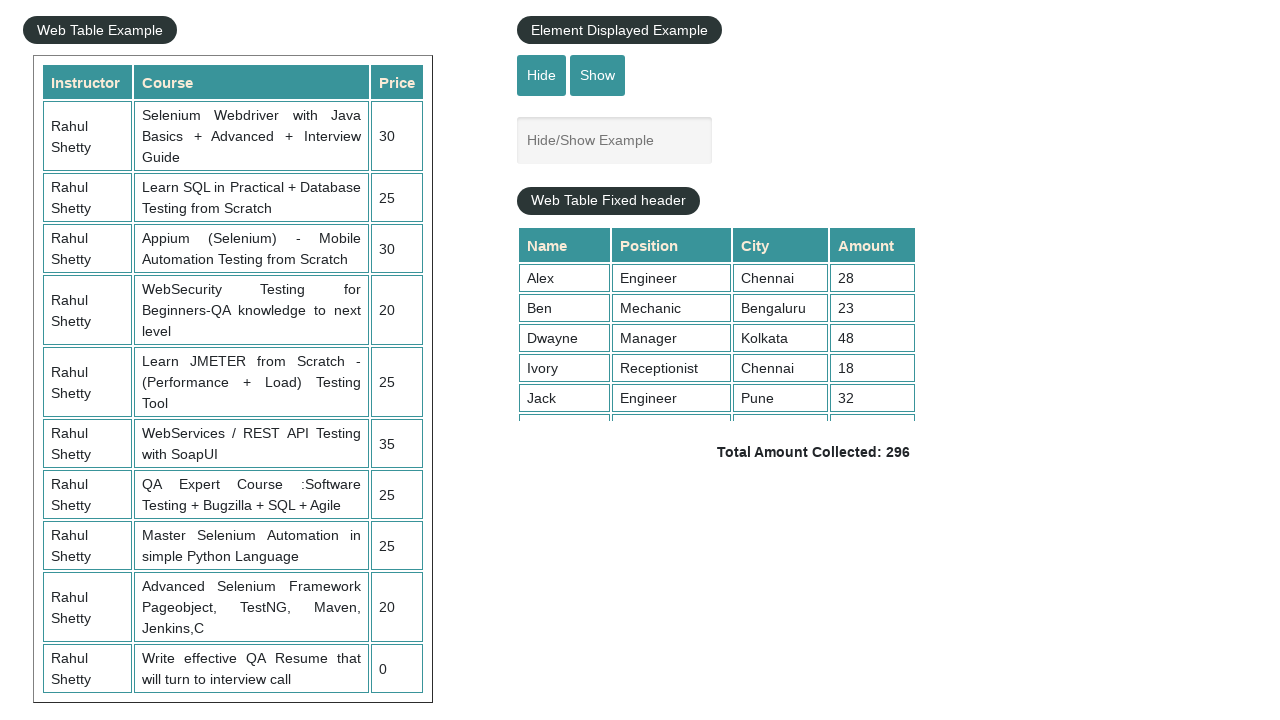

Retrieved text content from third table row
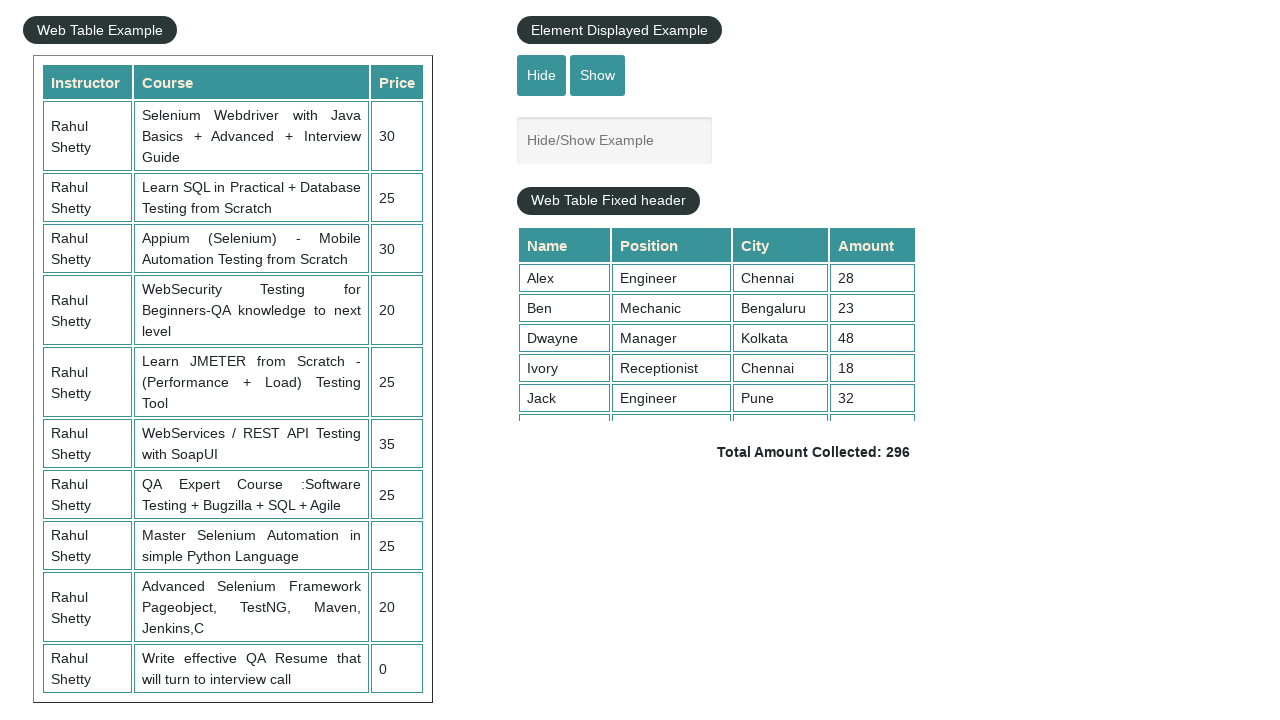

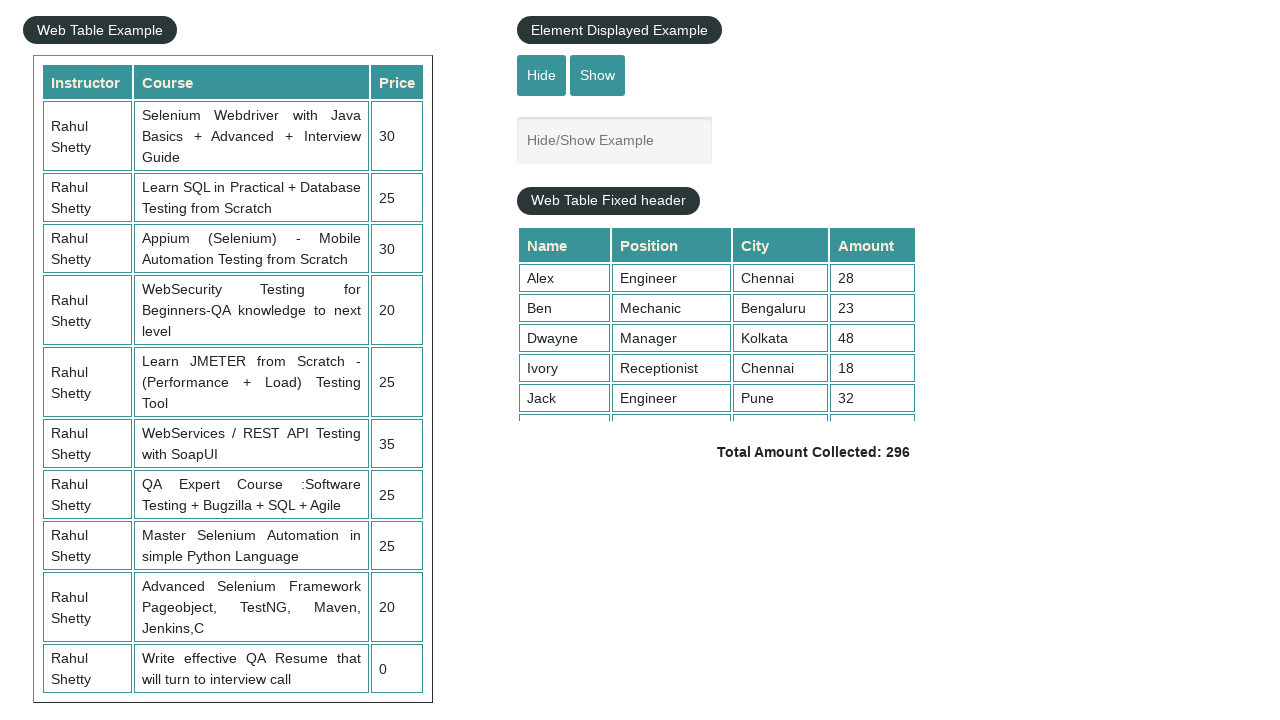